Tests clicking a start button on a dynamic loading page

Starting URL: https://the-internet.herokuapp.com/dynamic_loading/1

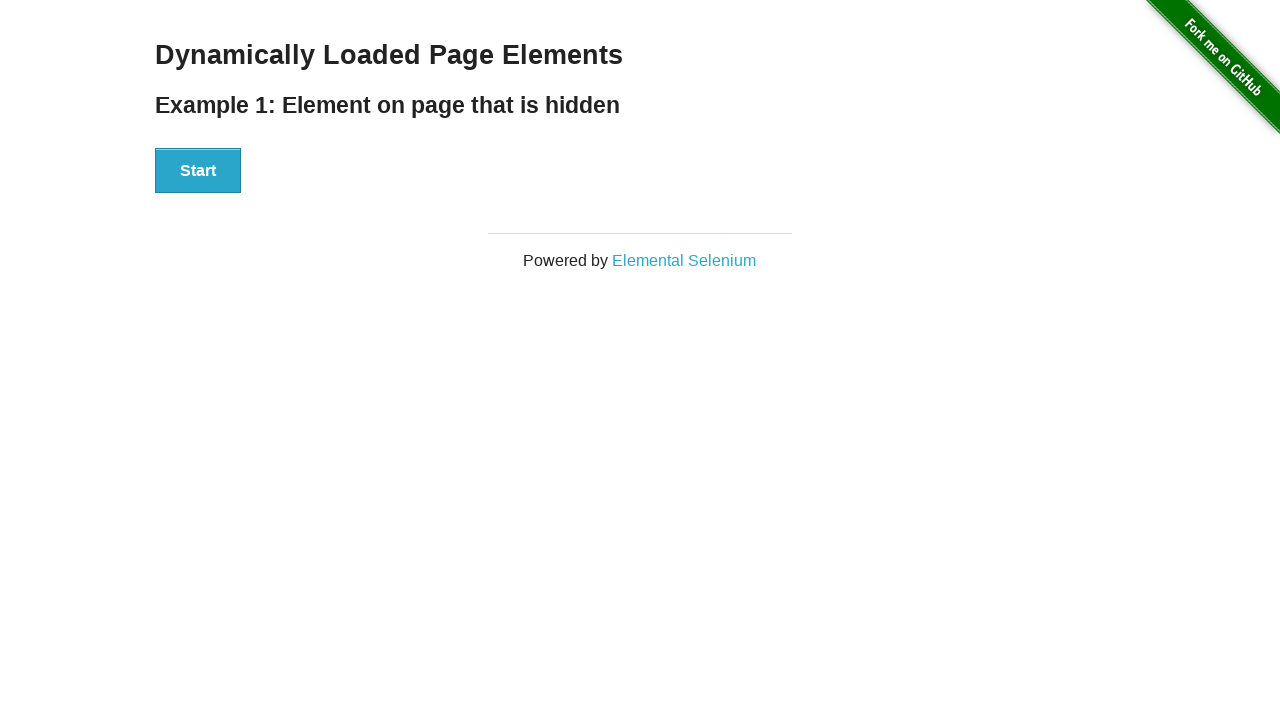

Navigated to dynamic loading page
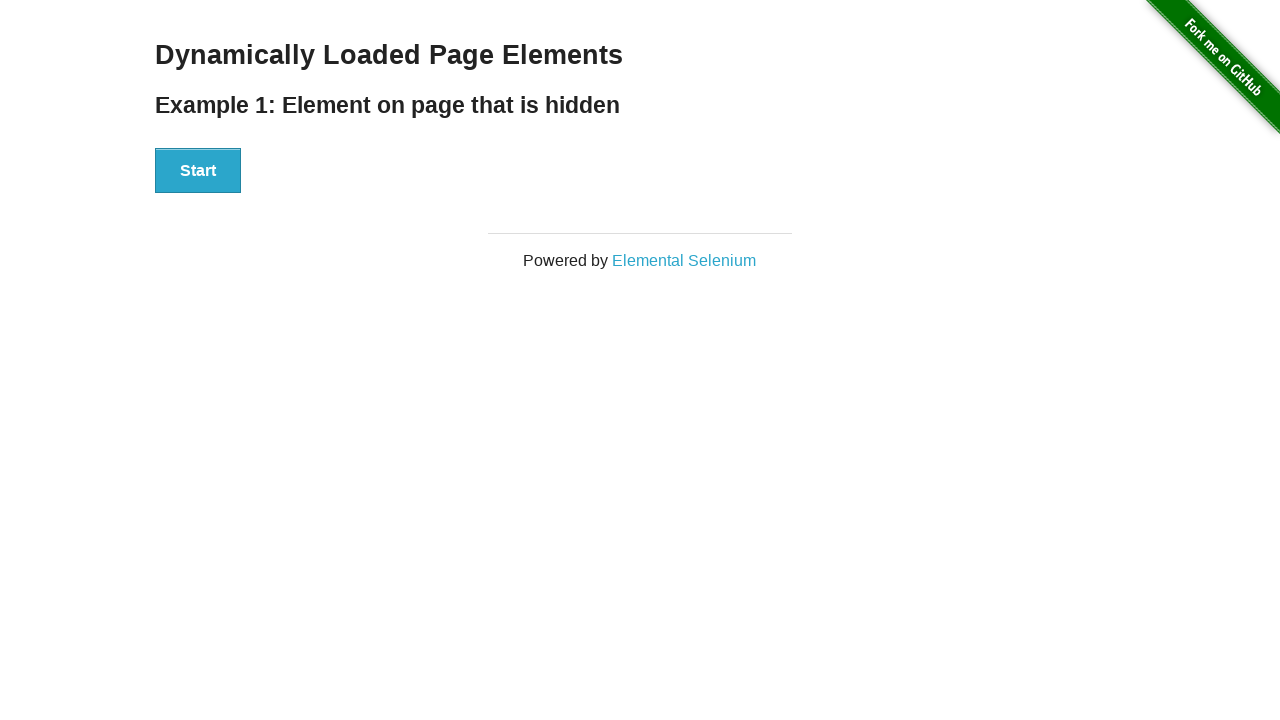

Clicked start button on dynamic loading page at (198, 171) on #start button
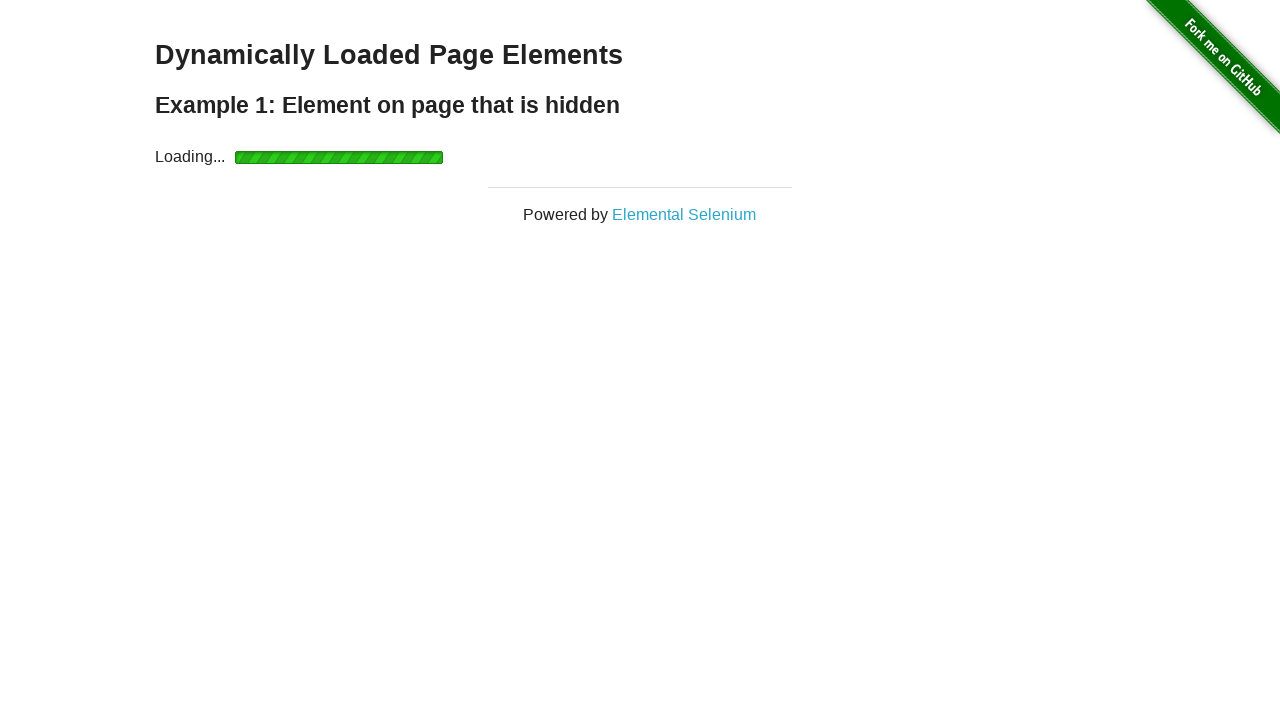

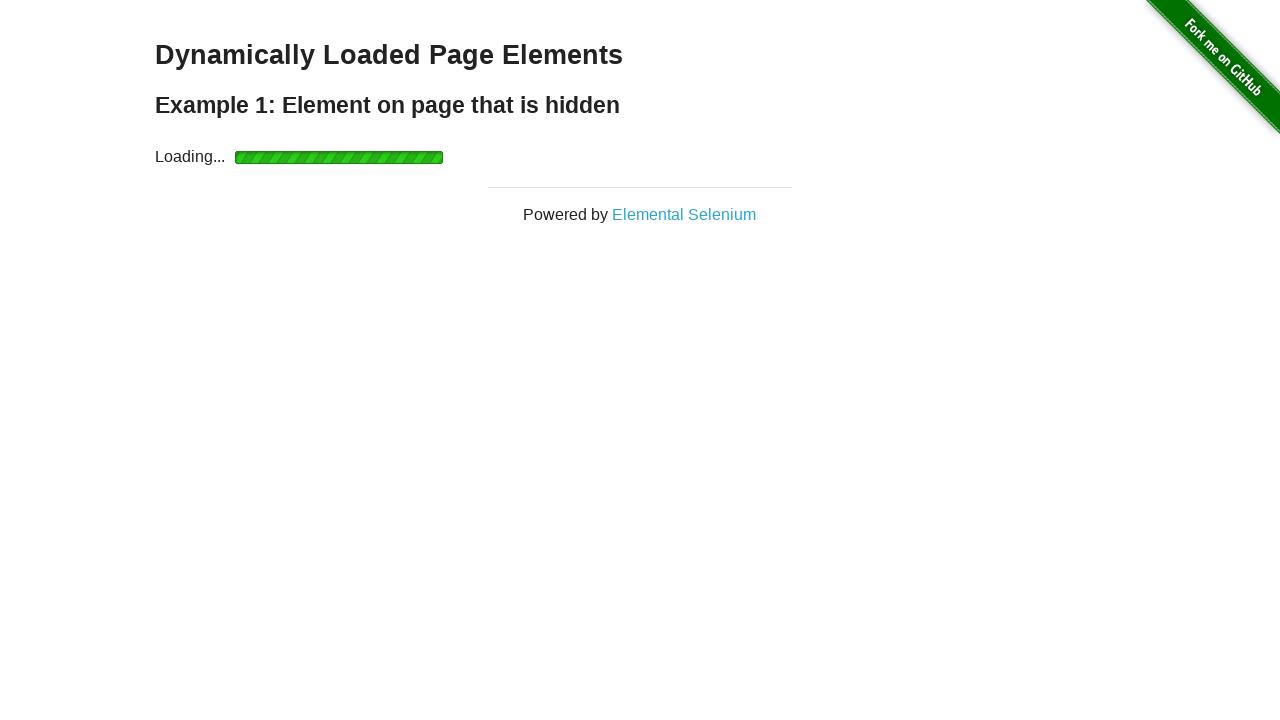